Tests sorting table 2's Due column using semantic class selectors instead of nth-of-type pseudo-classes

Starting URL: http://the-internet.herokuapp.com/tables

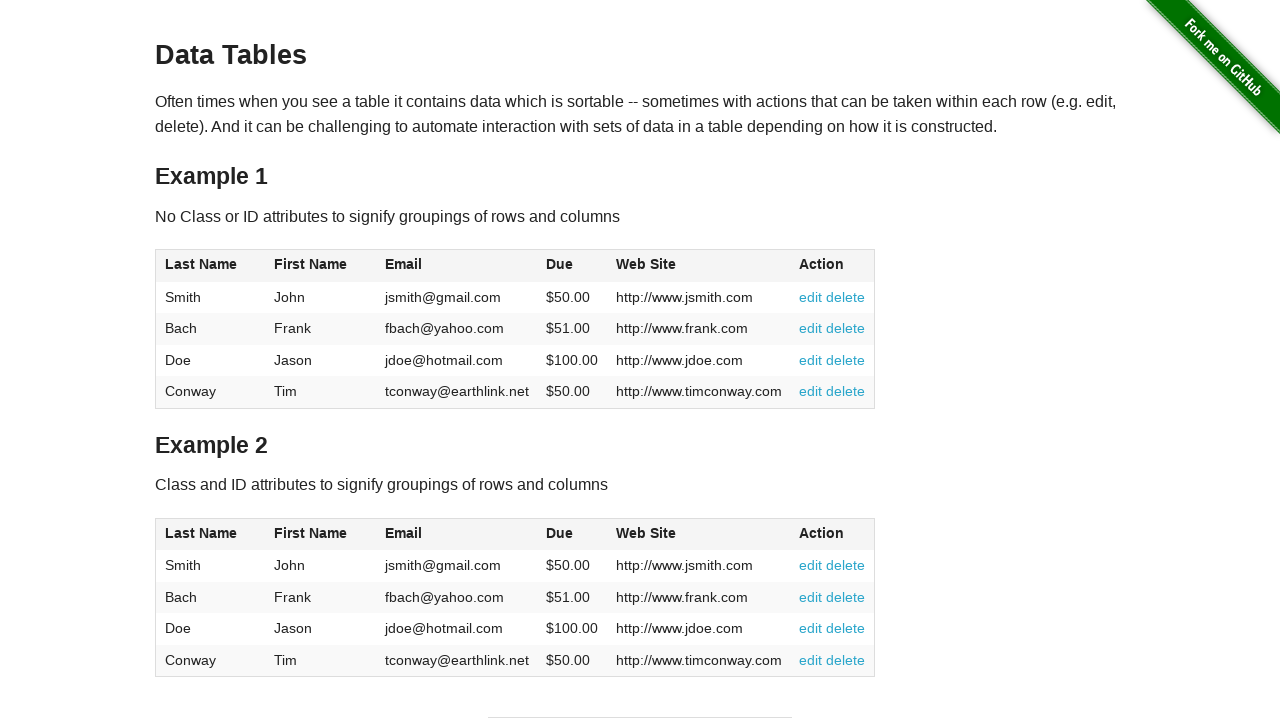

Clicked Due column header in table 2 to sort at (560, 533) on #table2 thead .dues
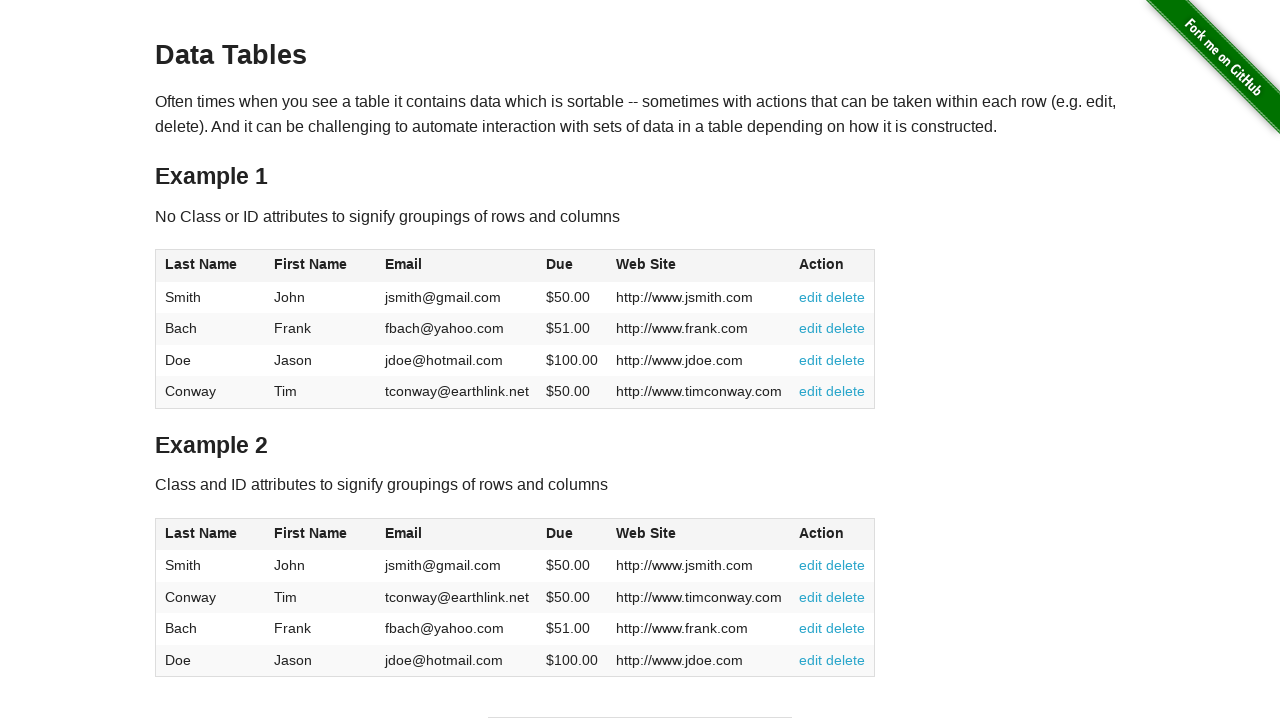

Due column data loaded in table 2
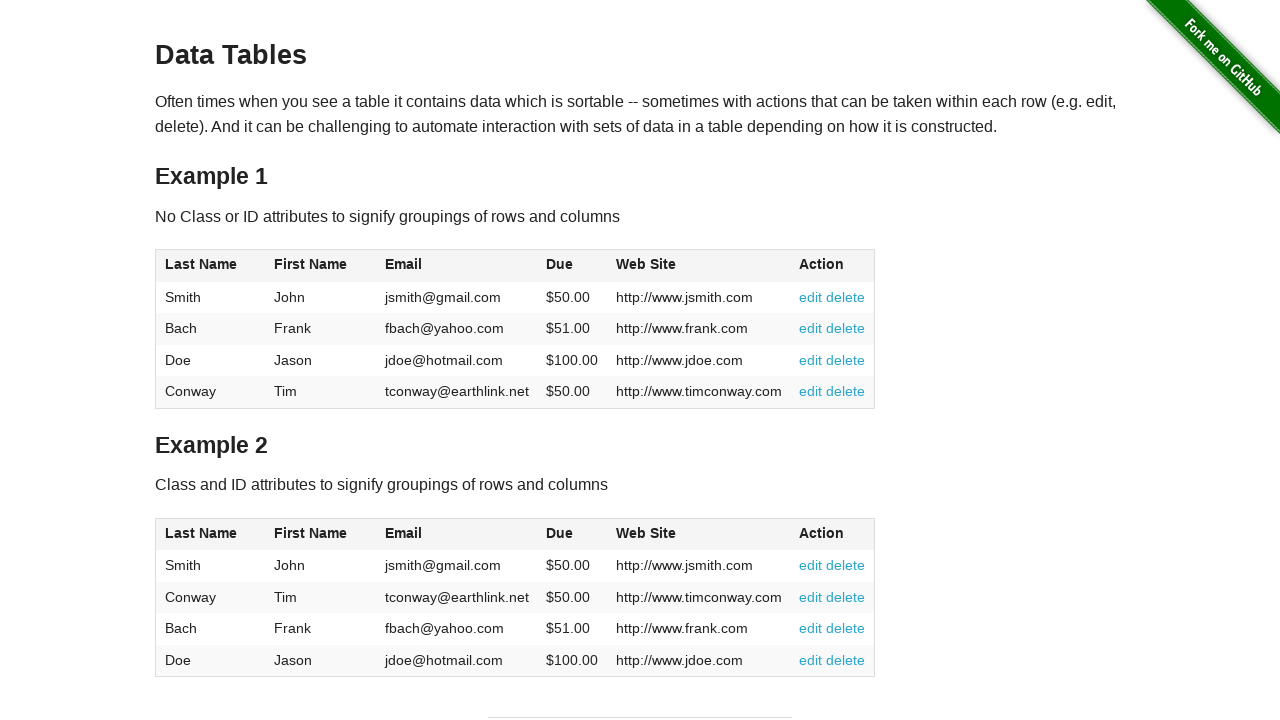

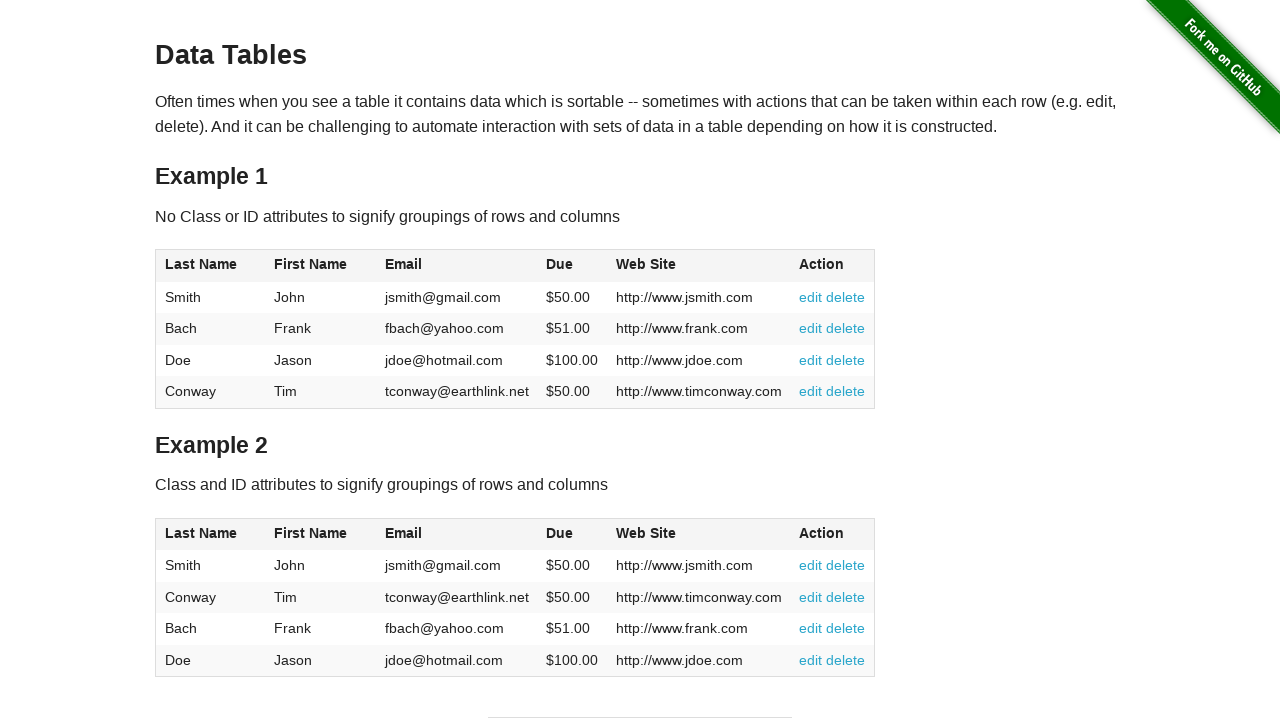